Tests dynamic element addition and removal by clicking add button 5 times to create delete buttons, then clicking all delete buttons to remove them

Starting URL: https://the-internet.herokuapp.com/add_remove_elements/

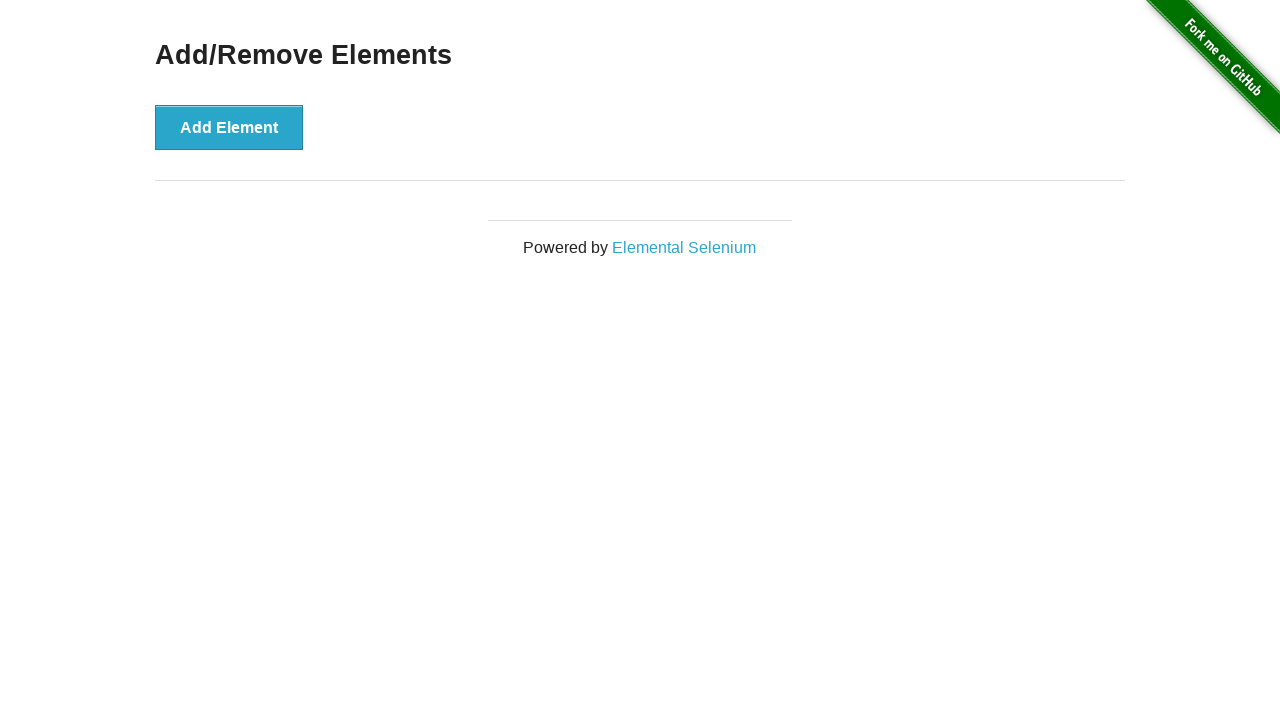

Navigated to add/remove elements page
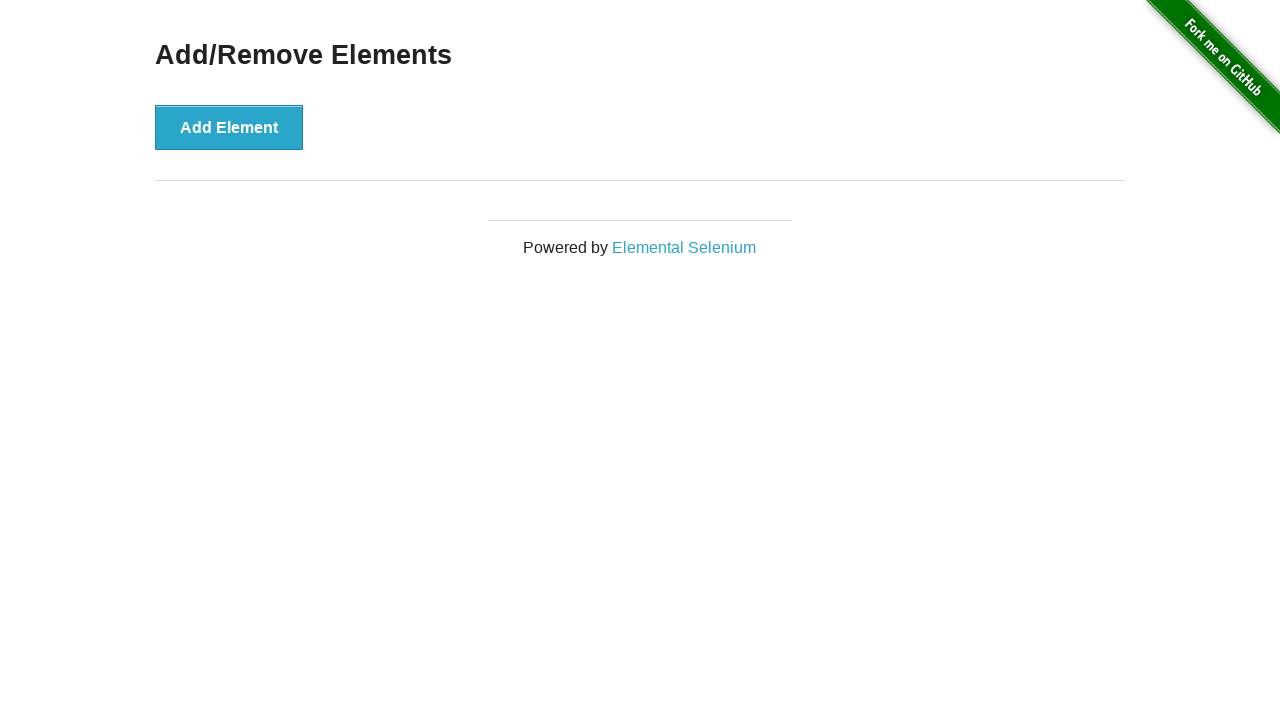

Clicked Add Element button (iteration 1/5) at (229, 127) on [onclick='addElement()']
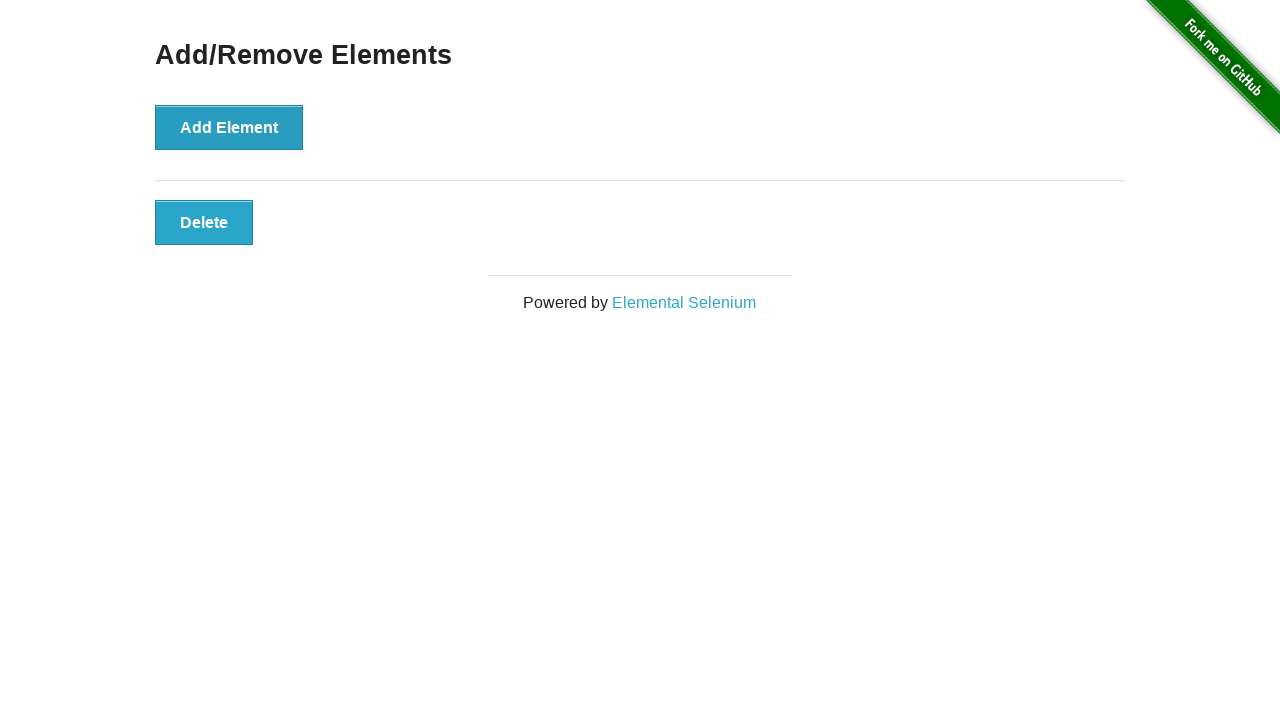

Waited 500ms for element to be added
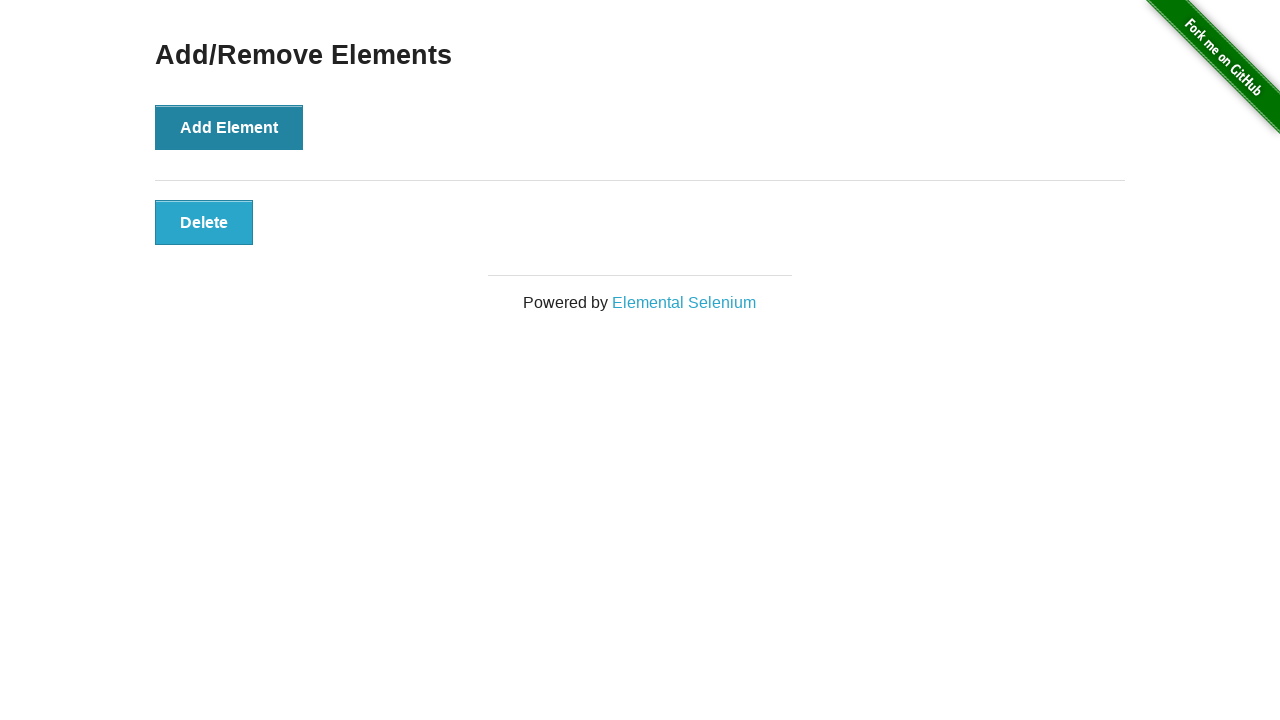

Clicked Add Element button (iteration 2/5) at (229, 127) on [onclick='addElement()']
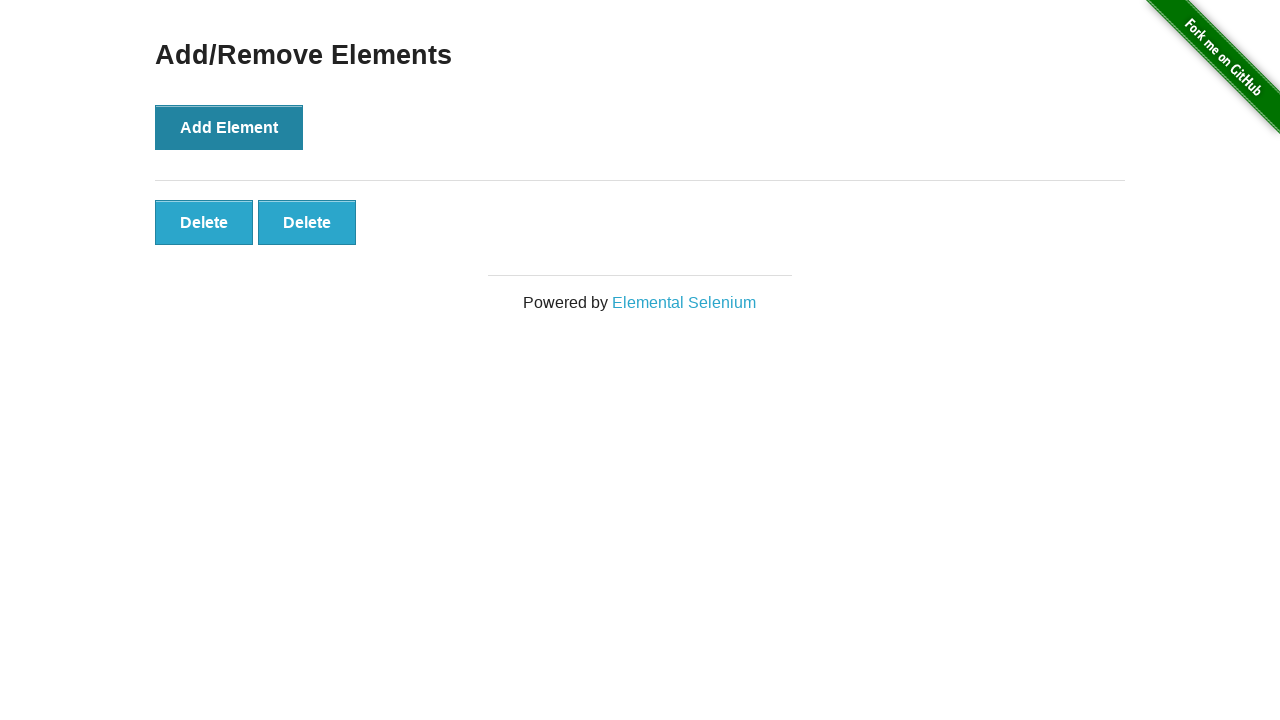

Waited 500ms for element to be added
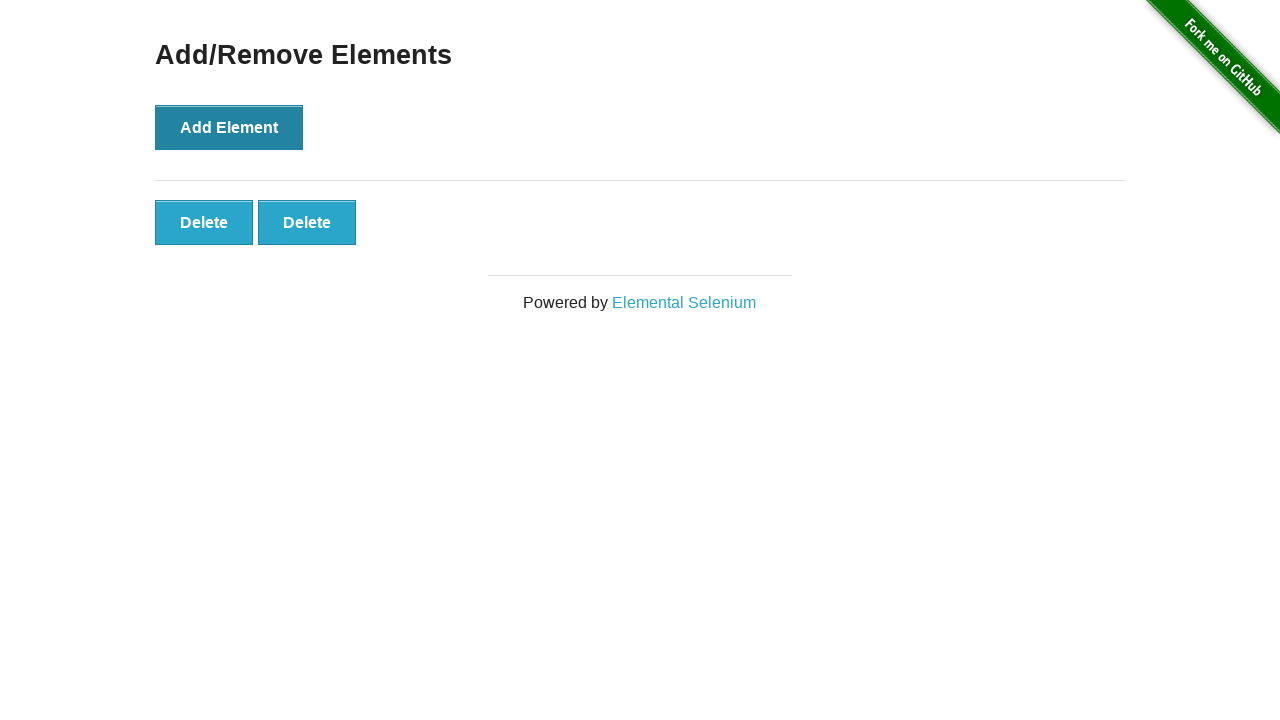

Clicked Add Element button (iteration 3/5) at (229, 127) on [onclick='addElement()']
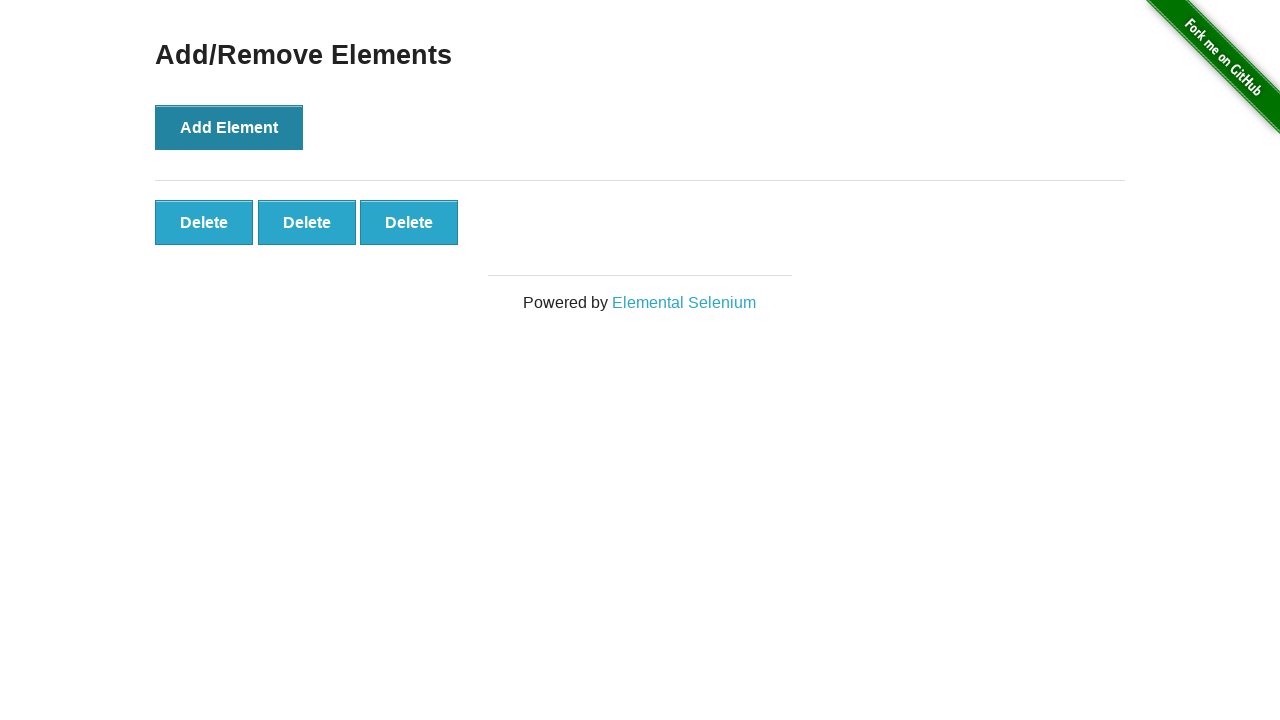

Waited 500ms for element to be added
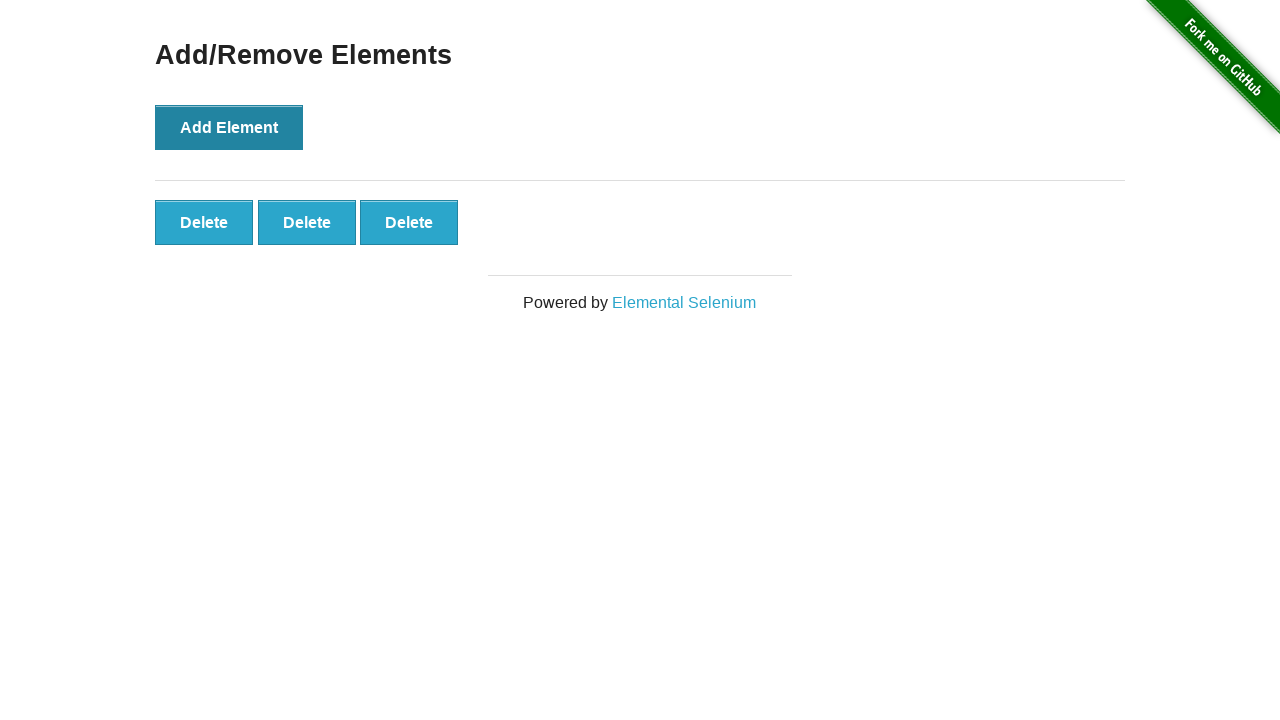

Clicked Add Element button (iteration 4/5) at (229, 127) on [onclick='addElement()']
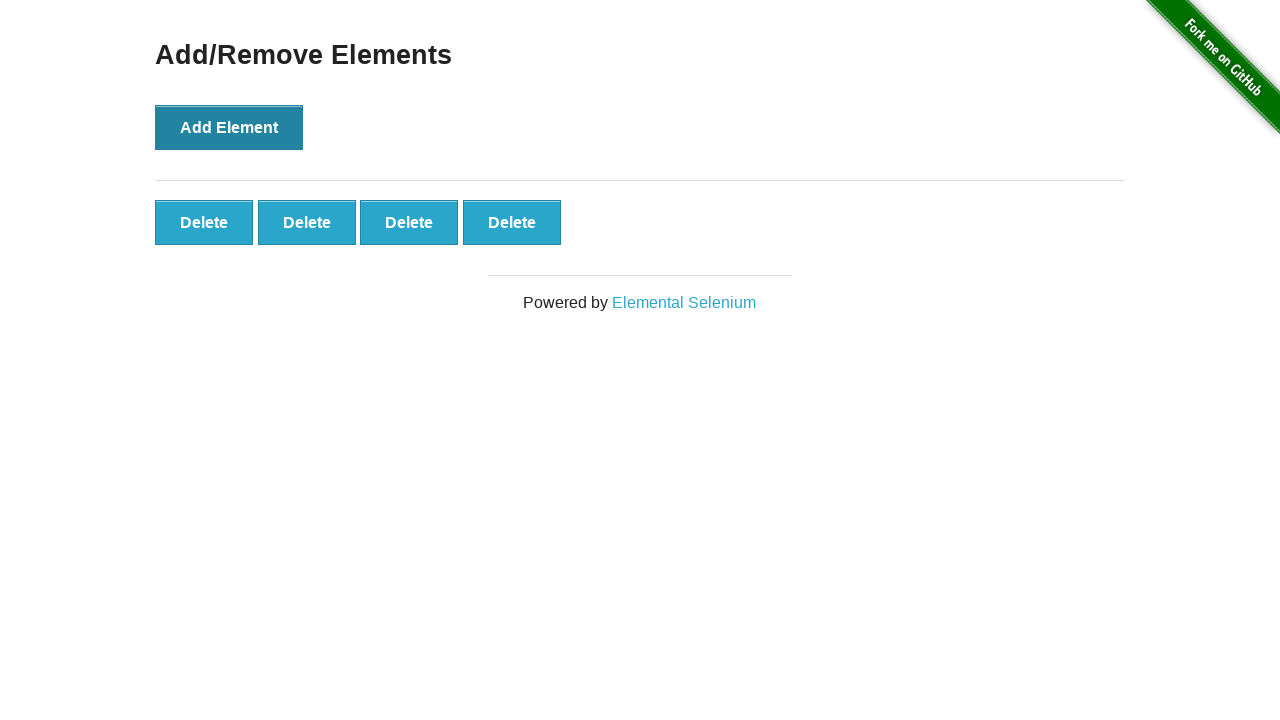

Waited 500ms for element to be added
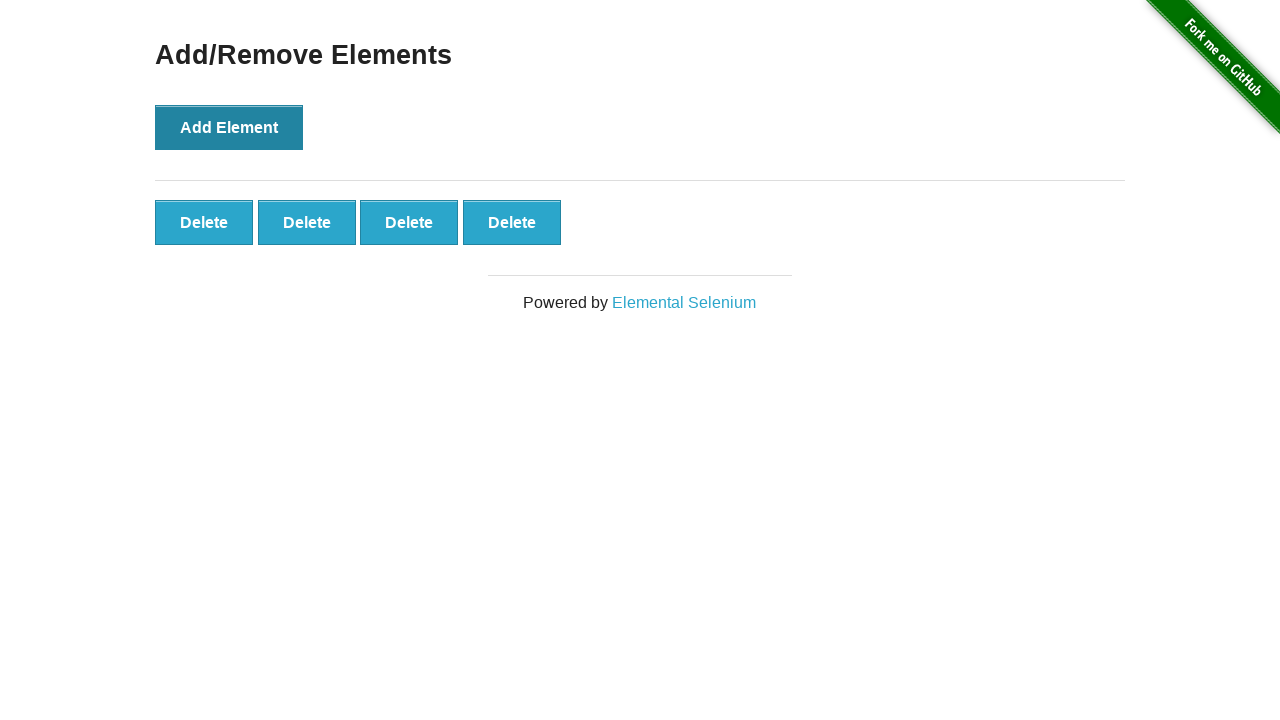

Clicked Add Element button (iteration 5/5) at (229, 127) on [onclick='addElement()']
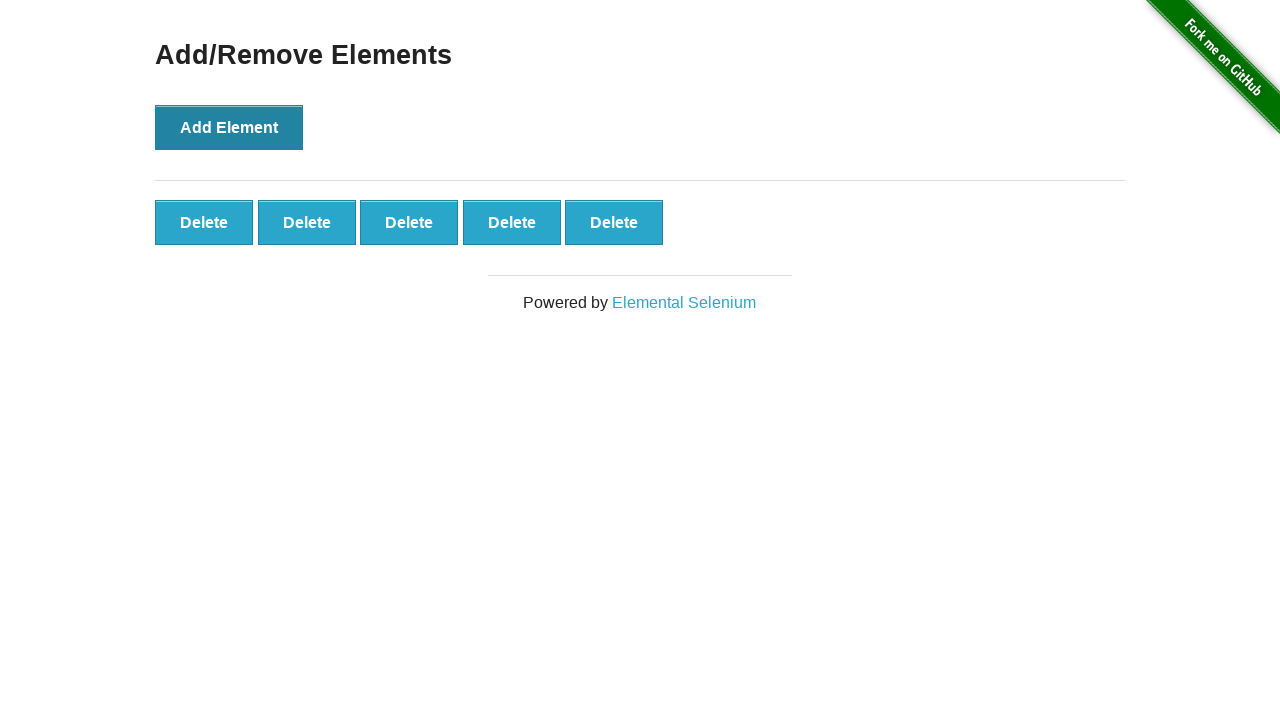

Waited 500ms for element to be added
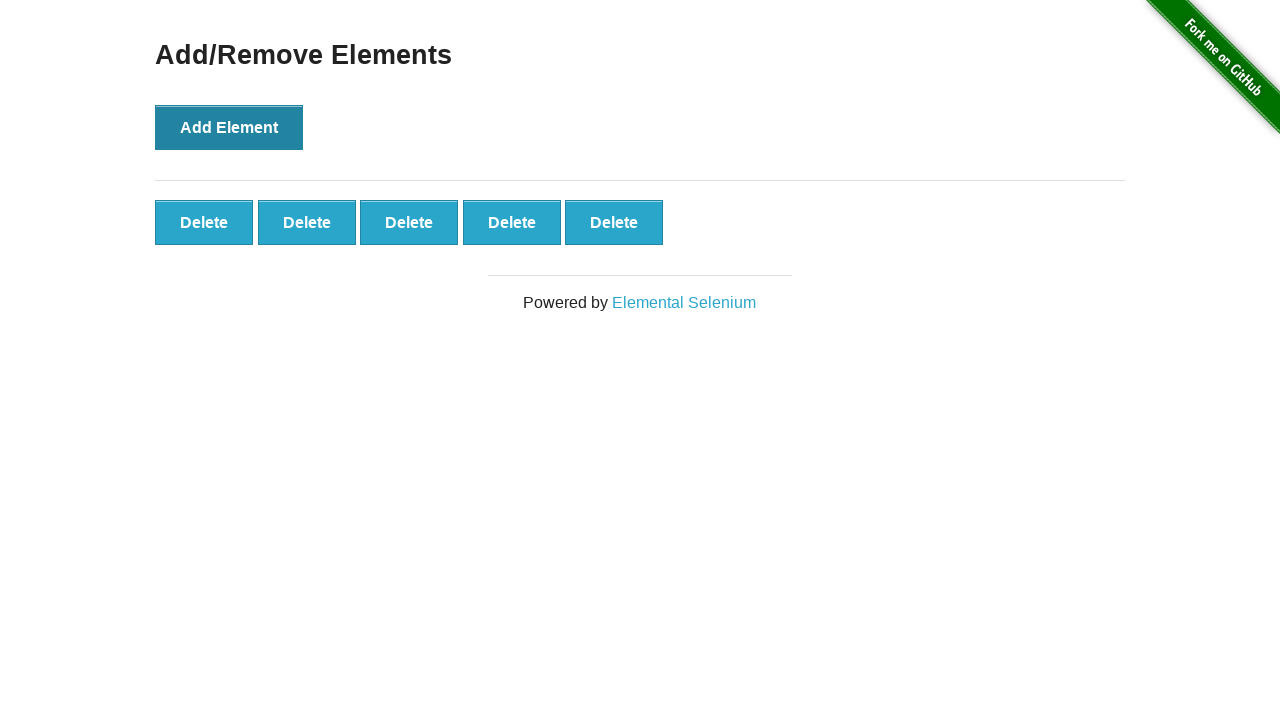

Queried all delete buttons on page
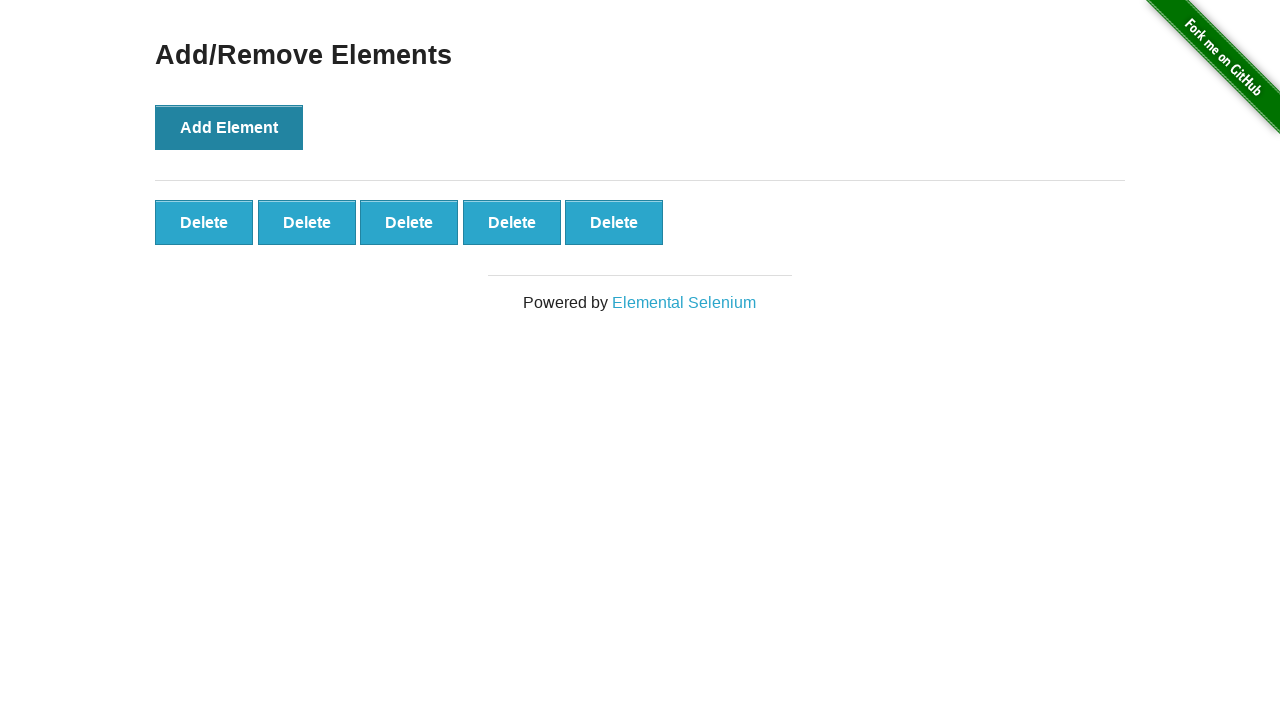

Verified that 5 delete buttons were created
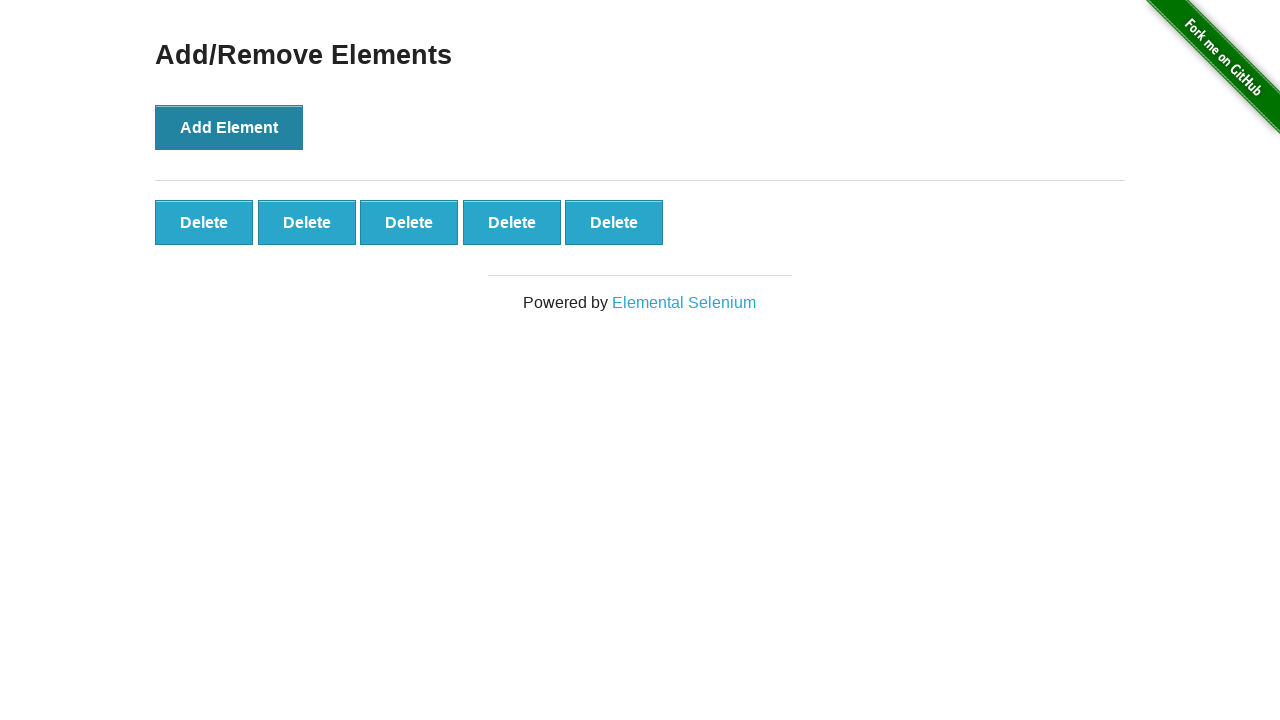

Clicked delete button (removing 1/5) at (204, 222) on [onclick='deleteElement()'] >> nth=0
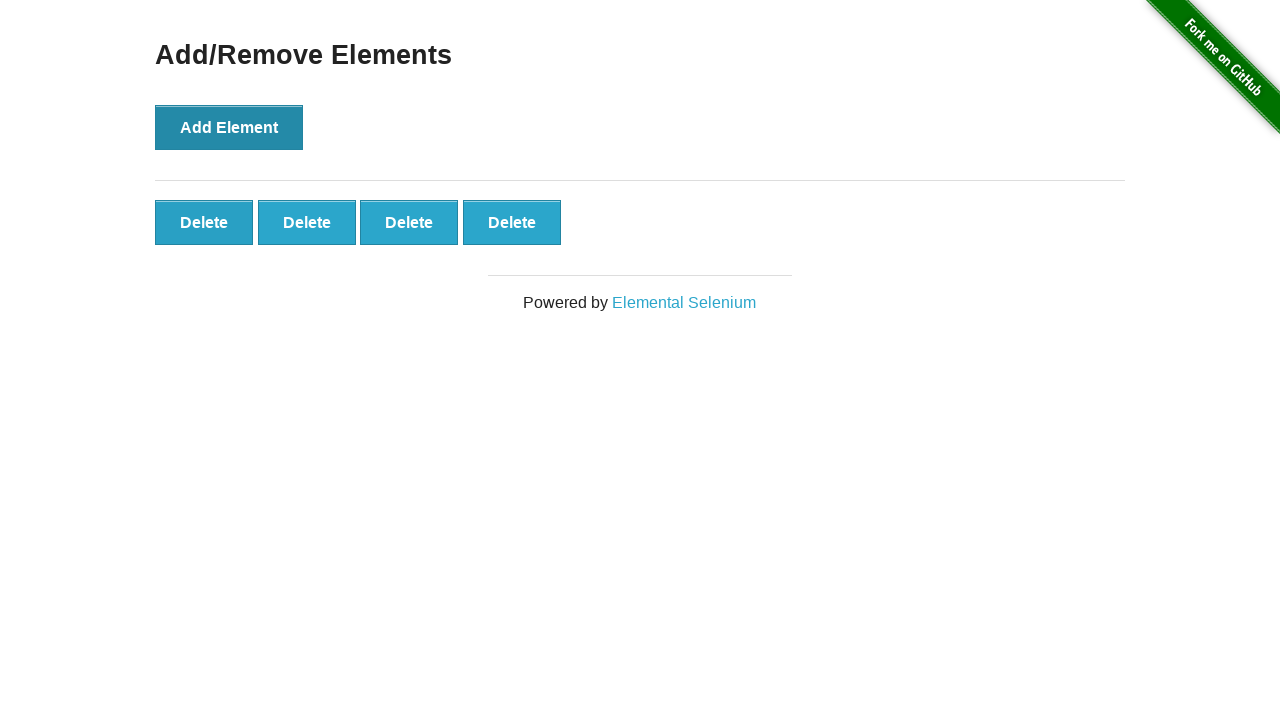

Waited 500ms for element to be removed
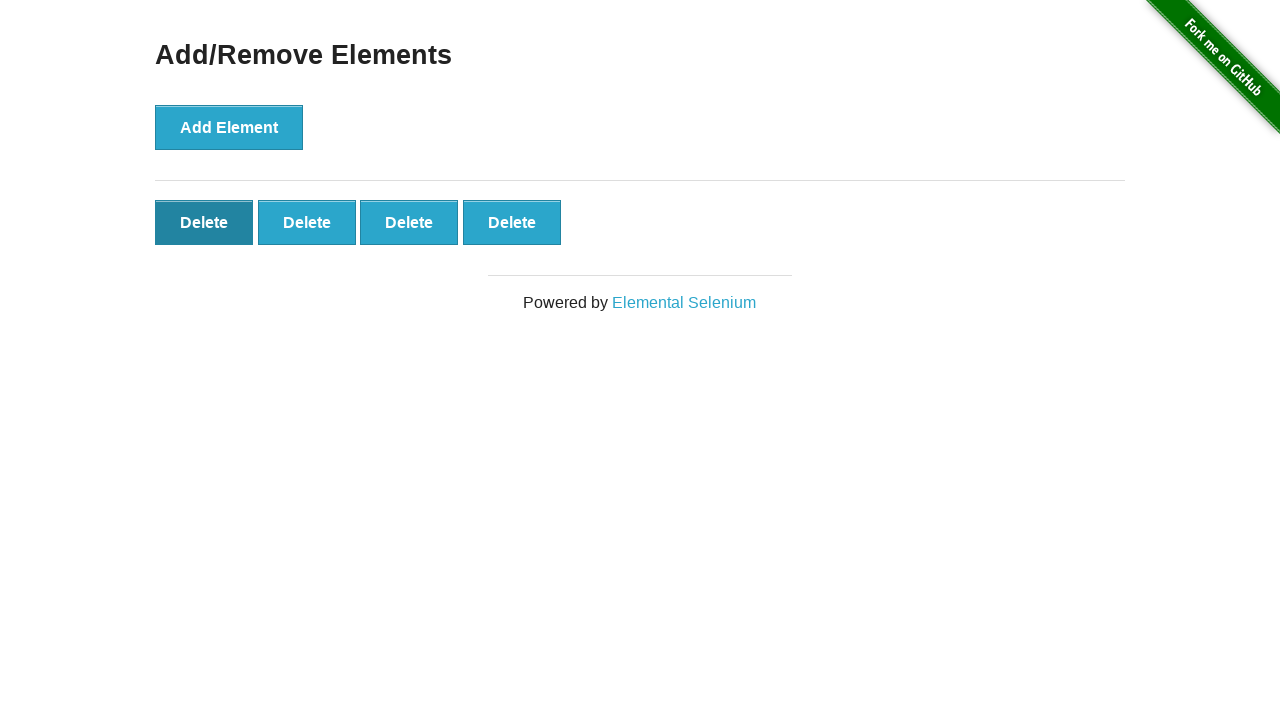

Clicked delete button (removing 2/5) at (204, 222) on [onclick='deleteElement()'] >> nth=0
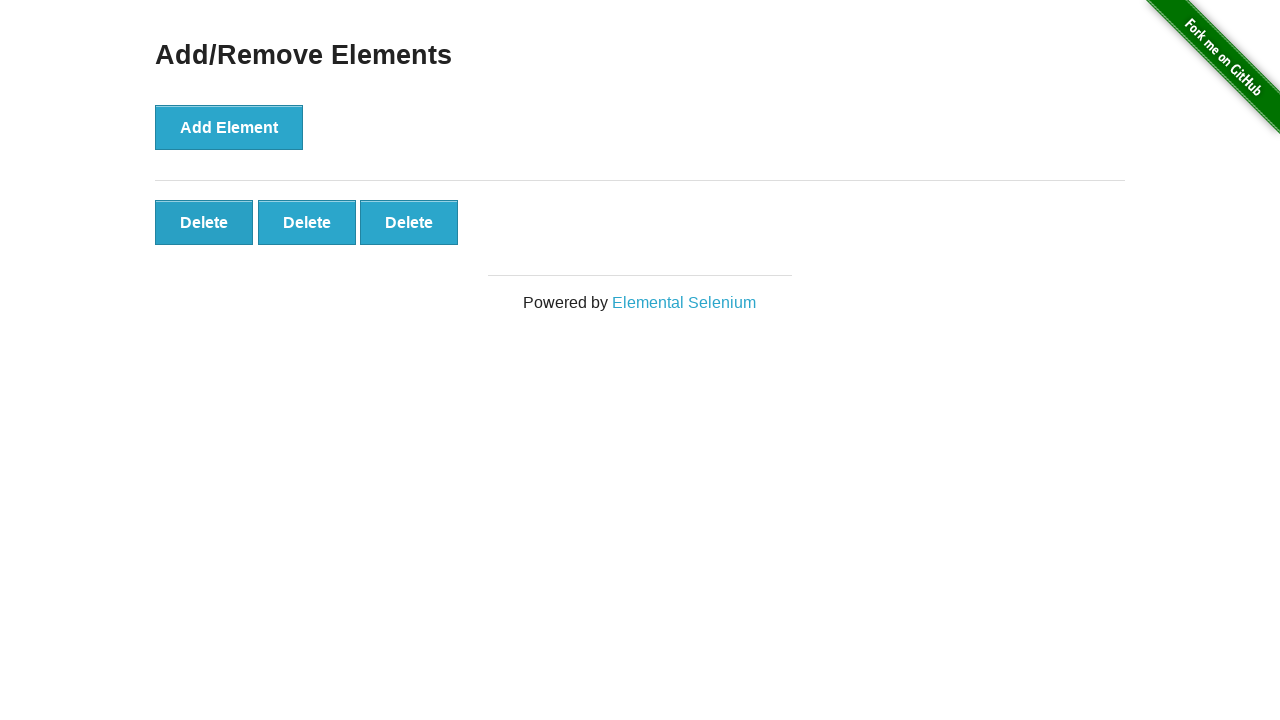

Waited 500ms for element to be removed
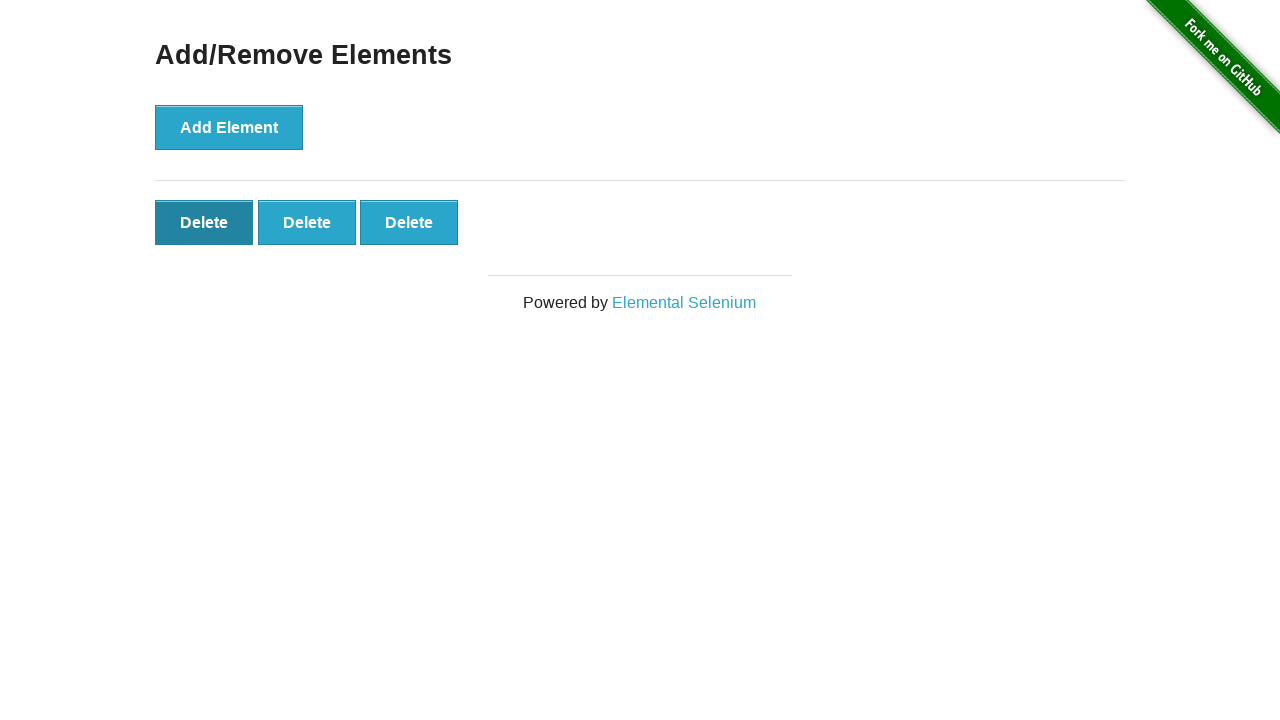

Clicked delete button (removing 3/5) at (204, 222) on [onclick='deleteElement()'] >> nth=0
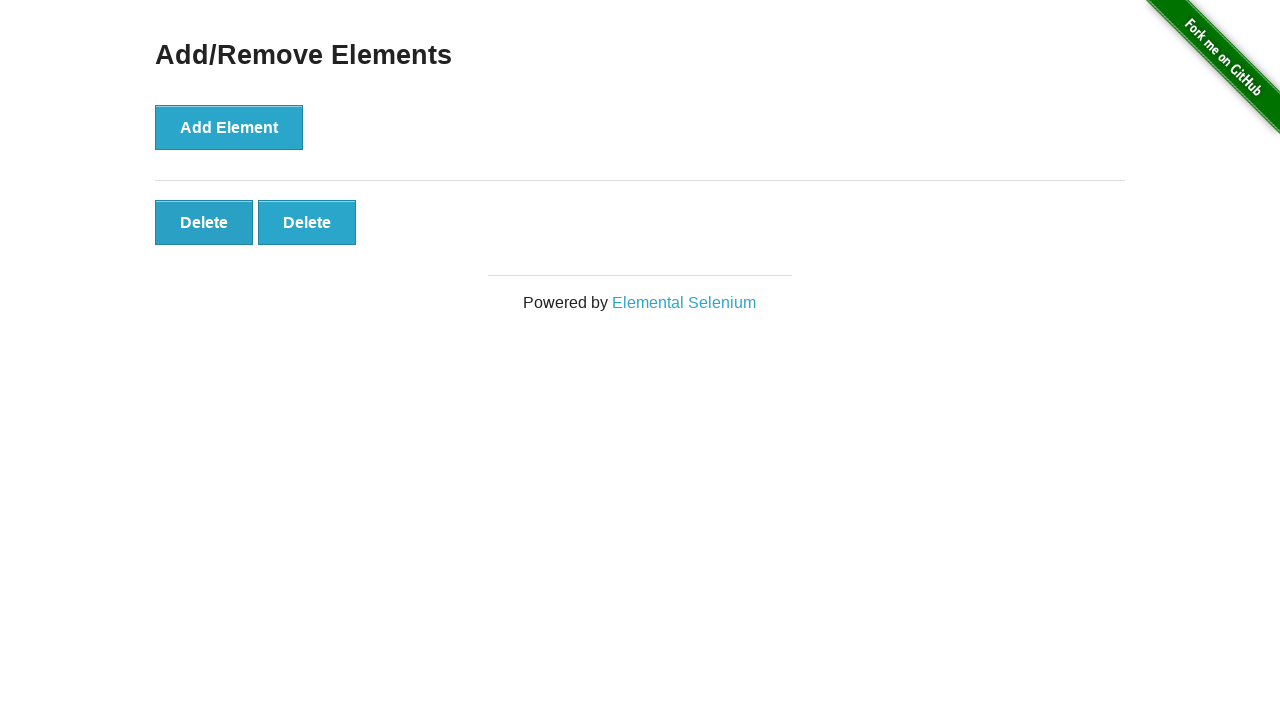

Waited 500ms for element to be removed
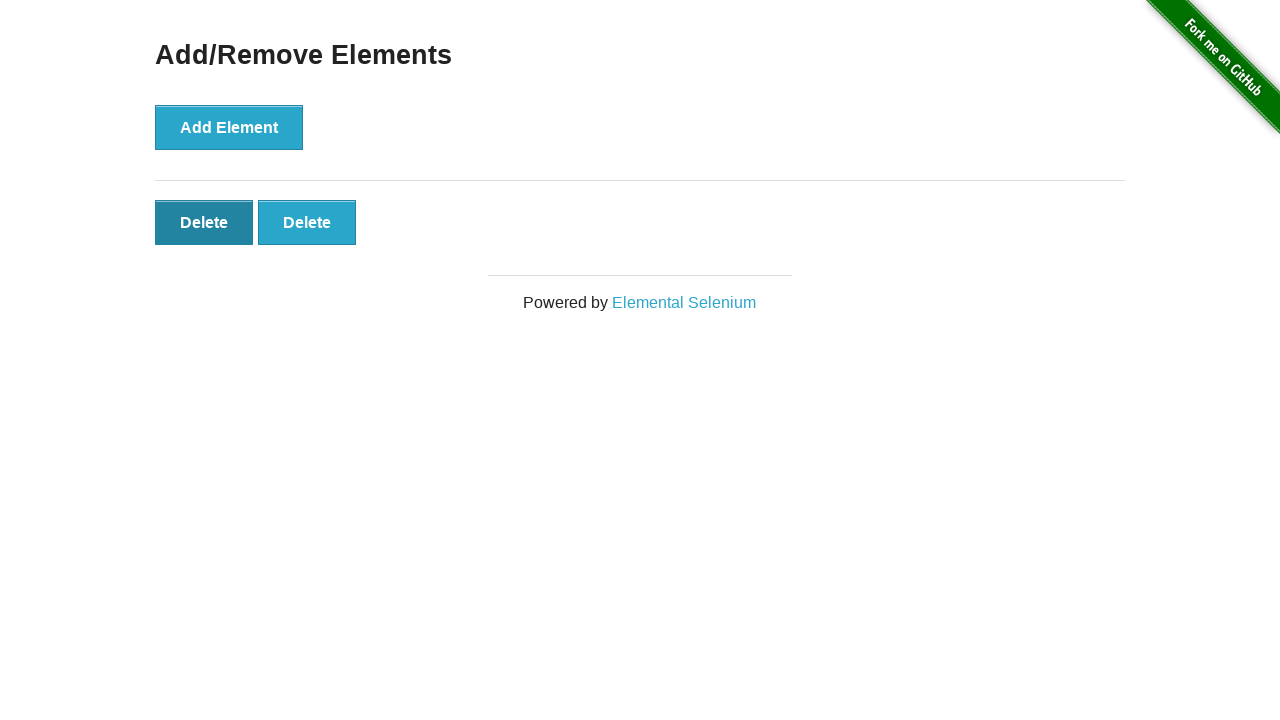

Clicked delete button (removing 4/5) at (204, 222) on [onclick='deleteElement()'] >> nth=0
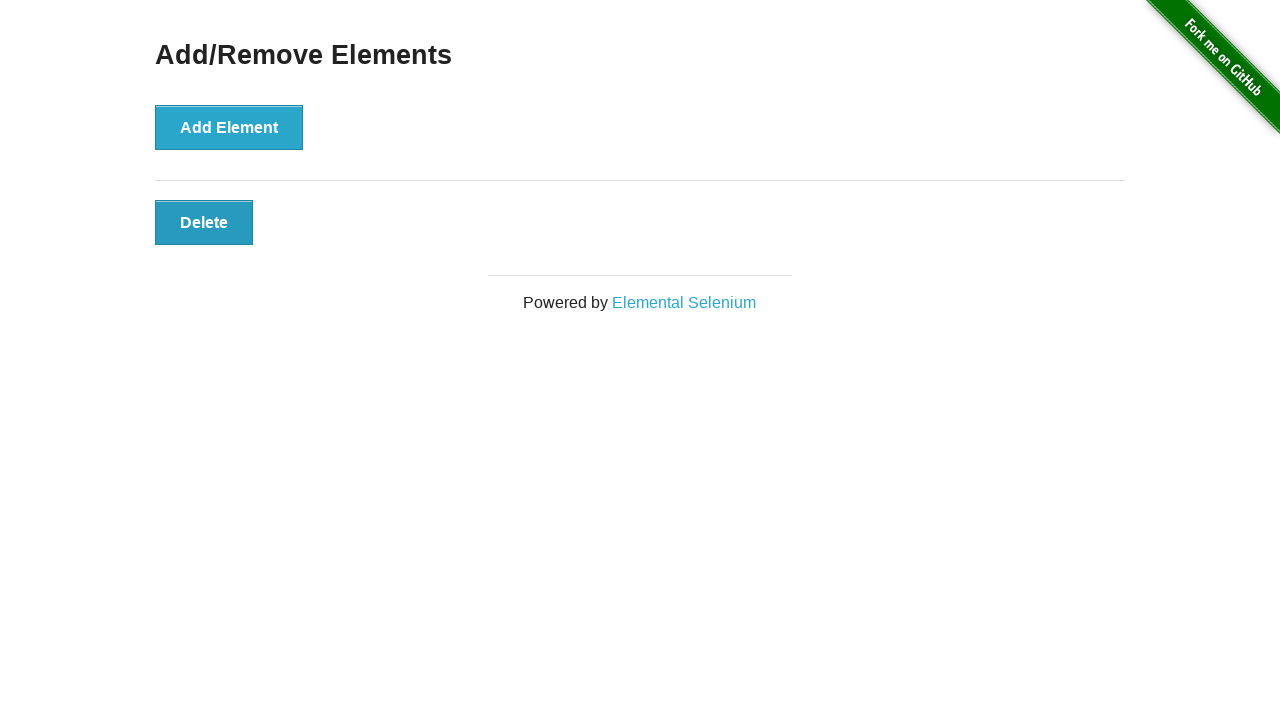

Waited 500ms for element to be removed
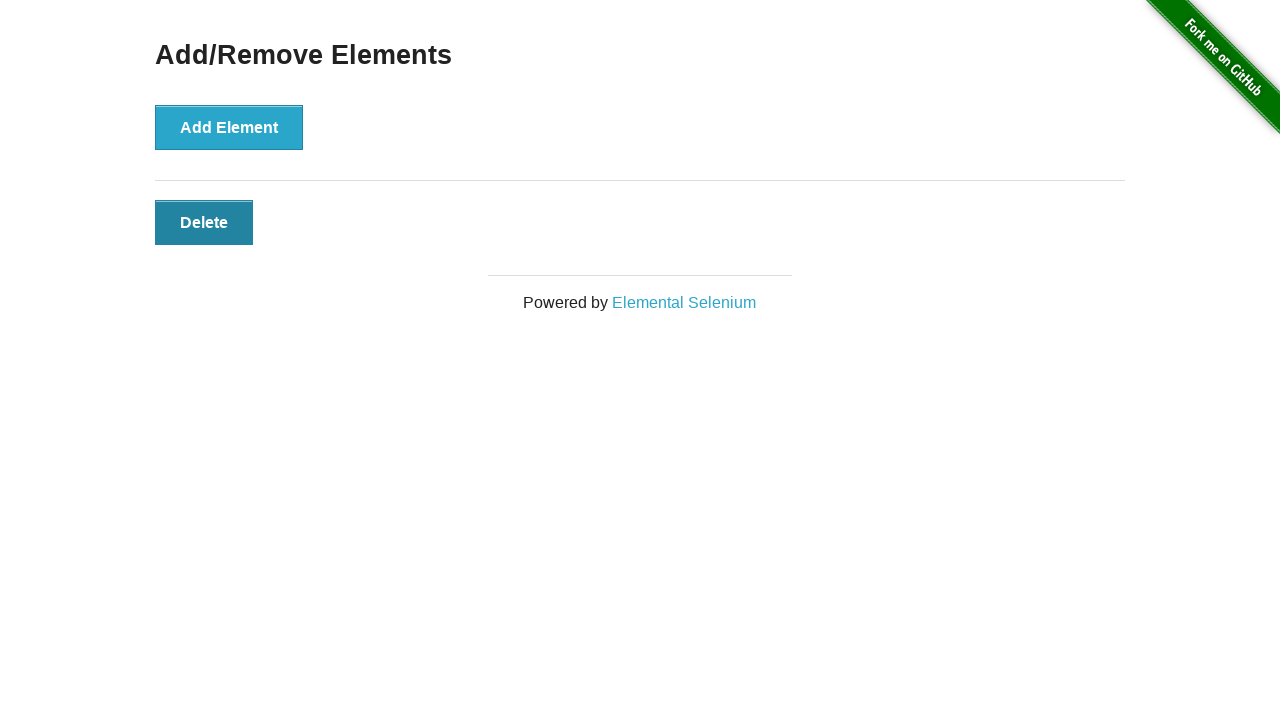

Clicked delete button (removing 5/5) at (204, 222) on [onclick='deleteElement()'] >> nth=0
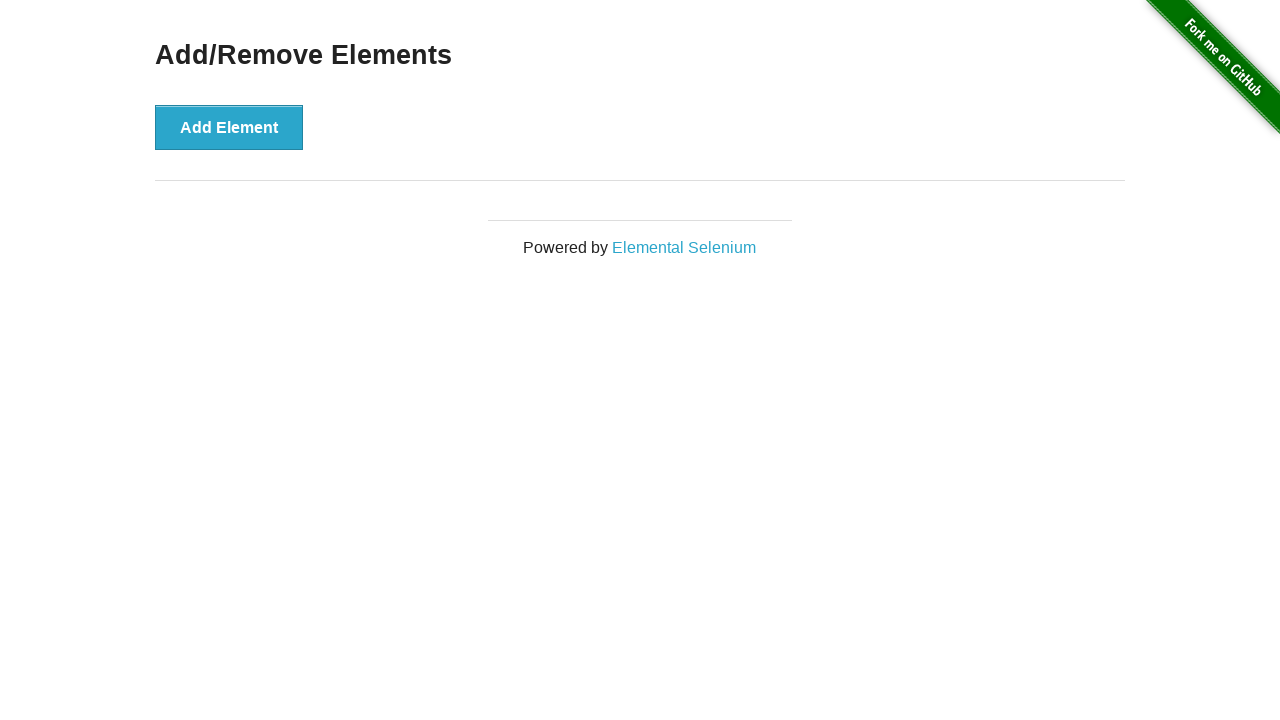

Waited 500ms for element to be removed
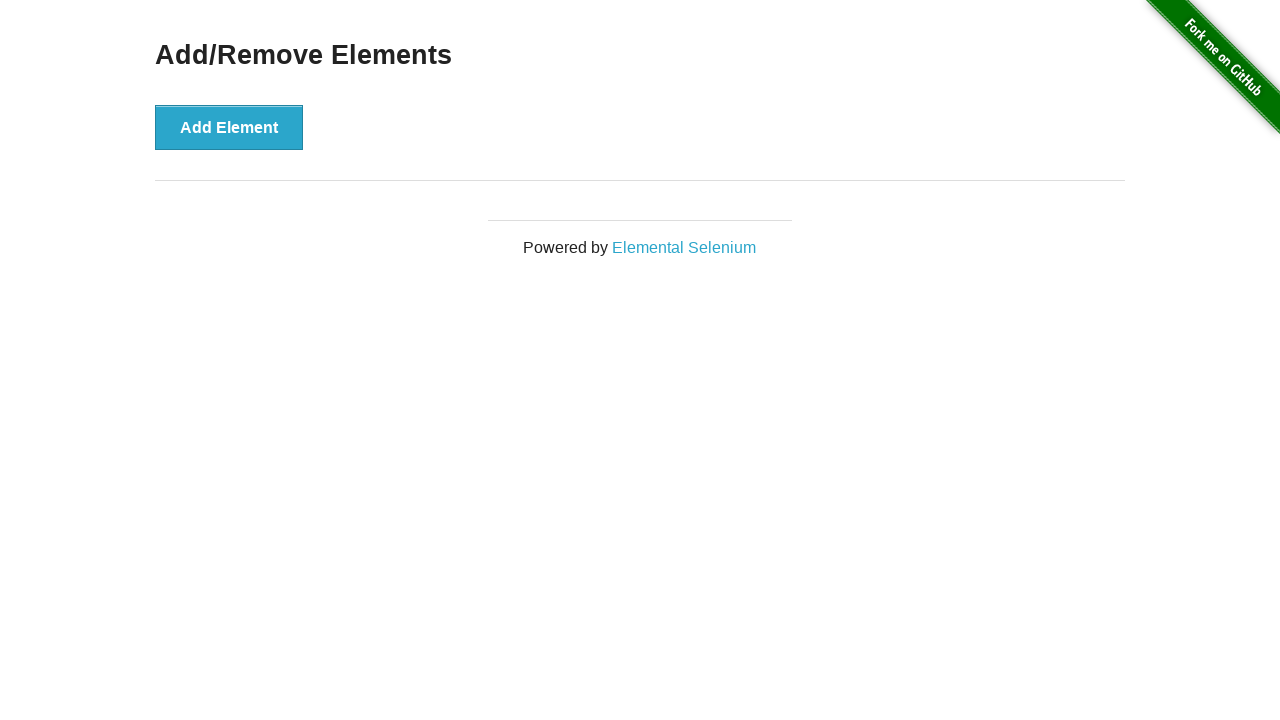

Queried all delete buttons on page
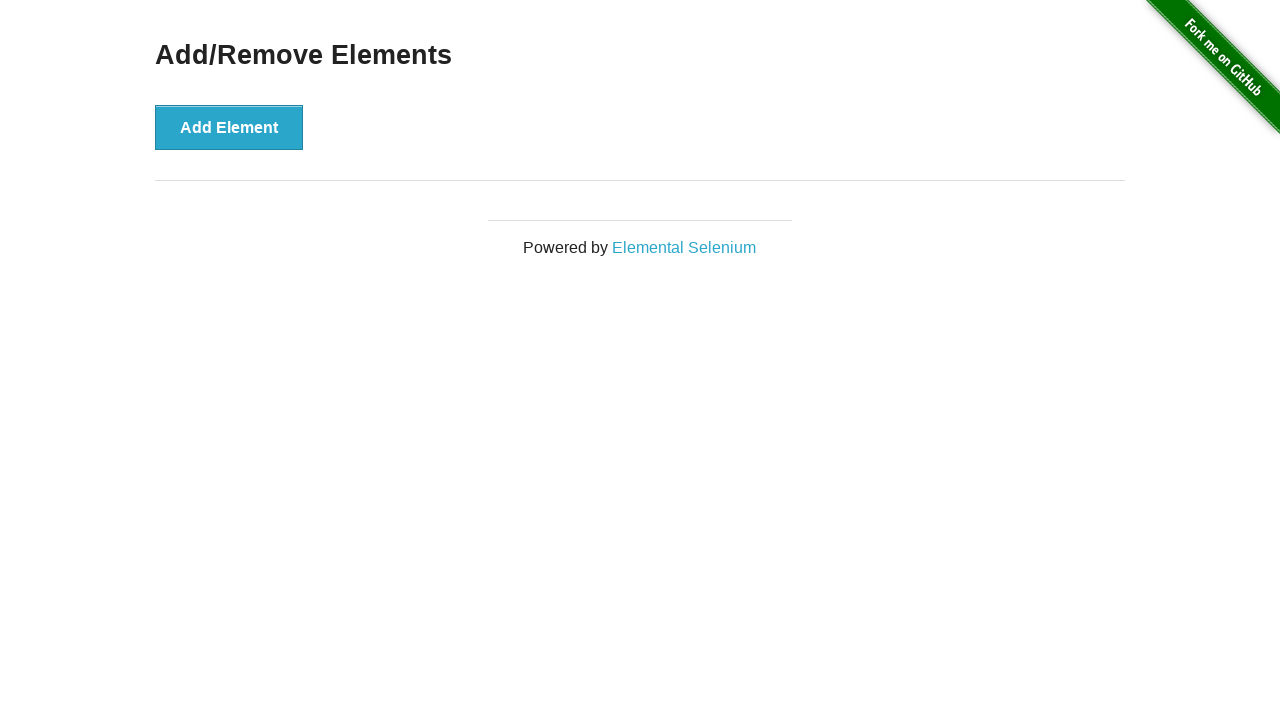

Verified that all delete buttons have been removed
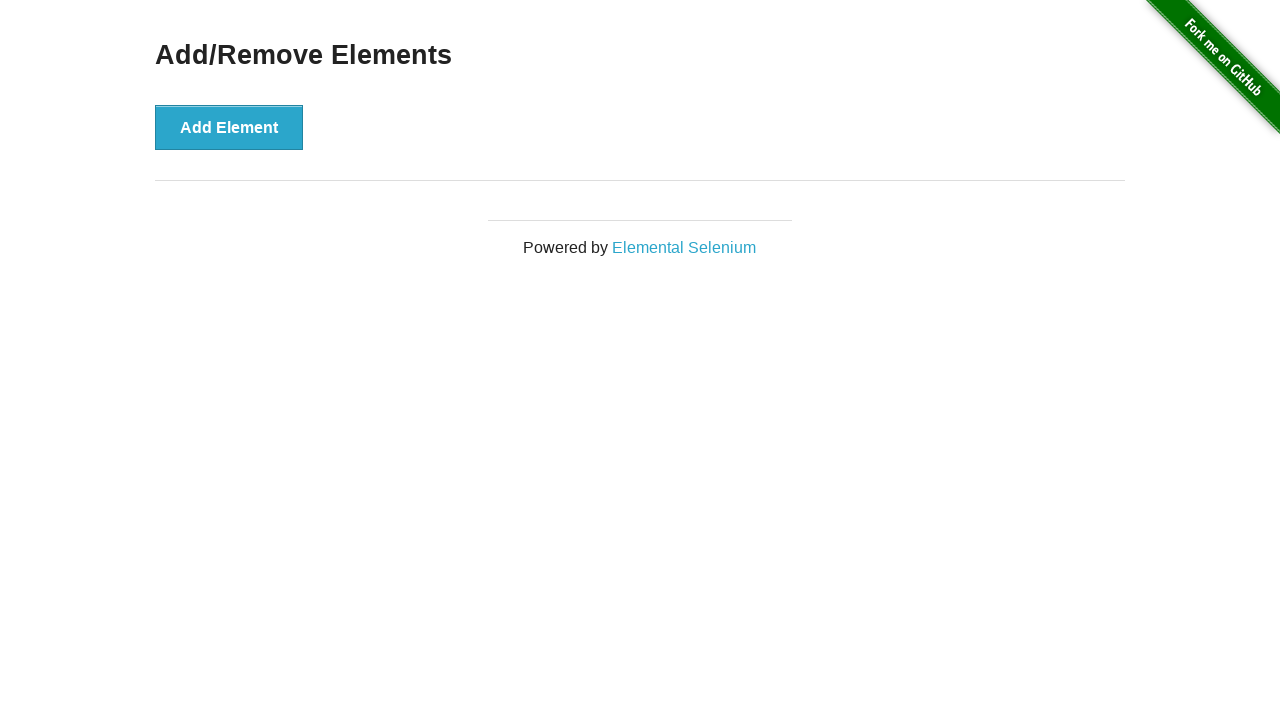

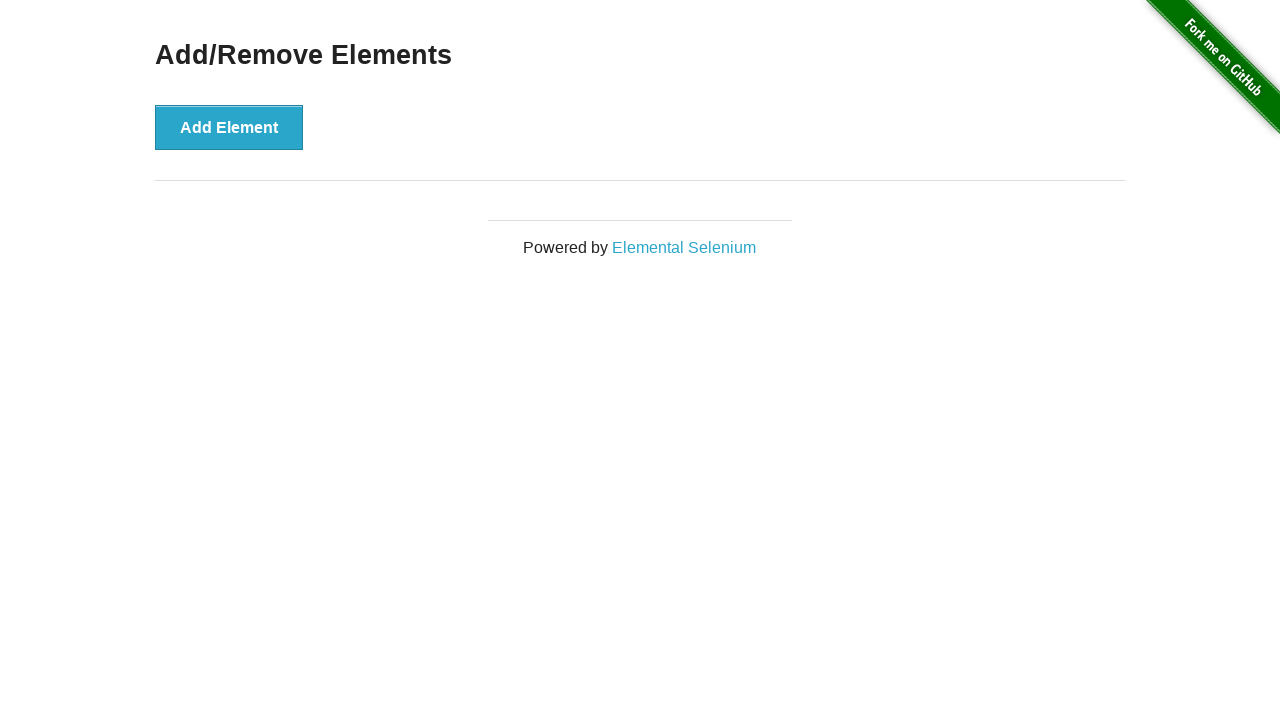